Tests simple input form by entering text and verifying the result is displayed correctly

Starting URL: https://www.qa-practice.com/elements/input/simple

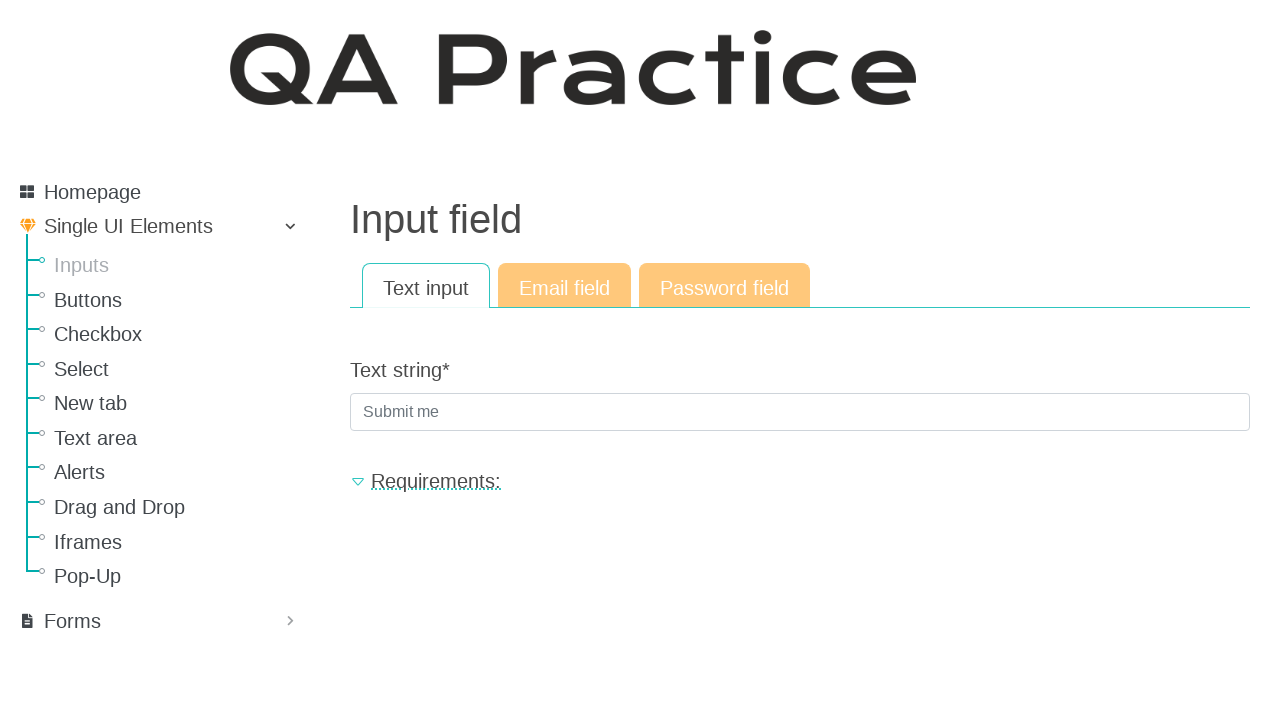

Filled text input field with 'Hello' on input#id_text_string
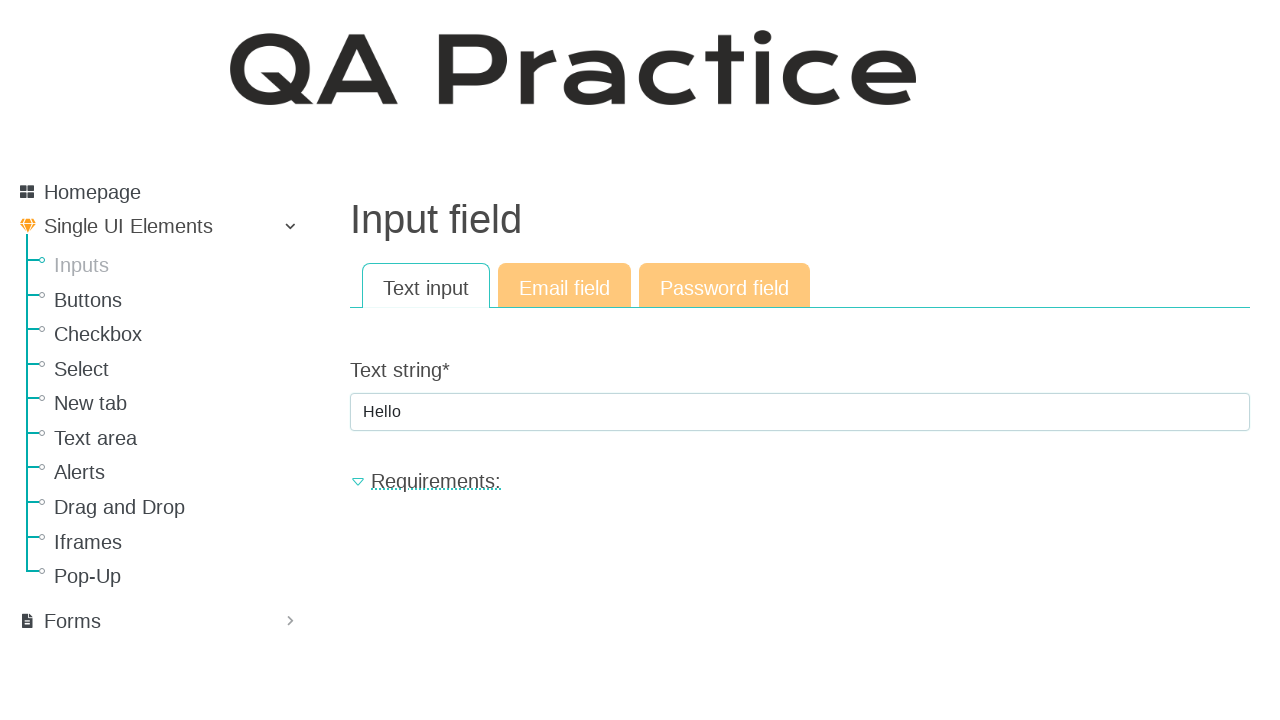

Pressed Enter to submit the form on input#id_text_string
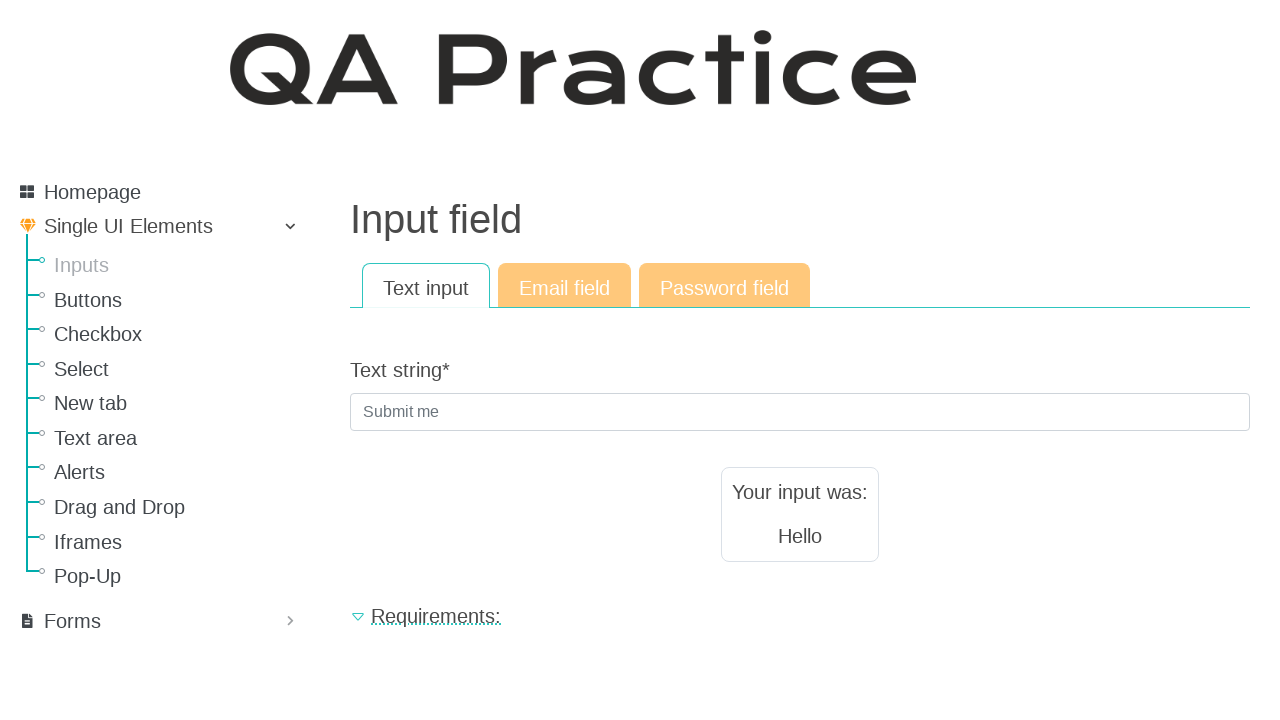

Result text appeared on the page
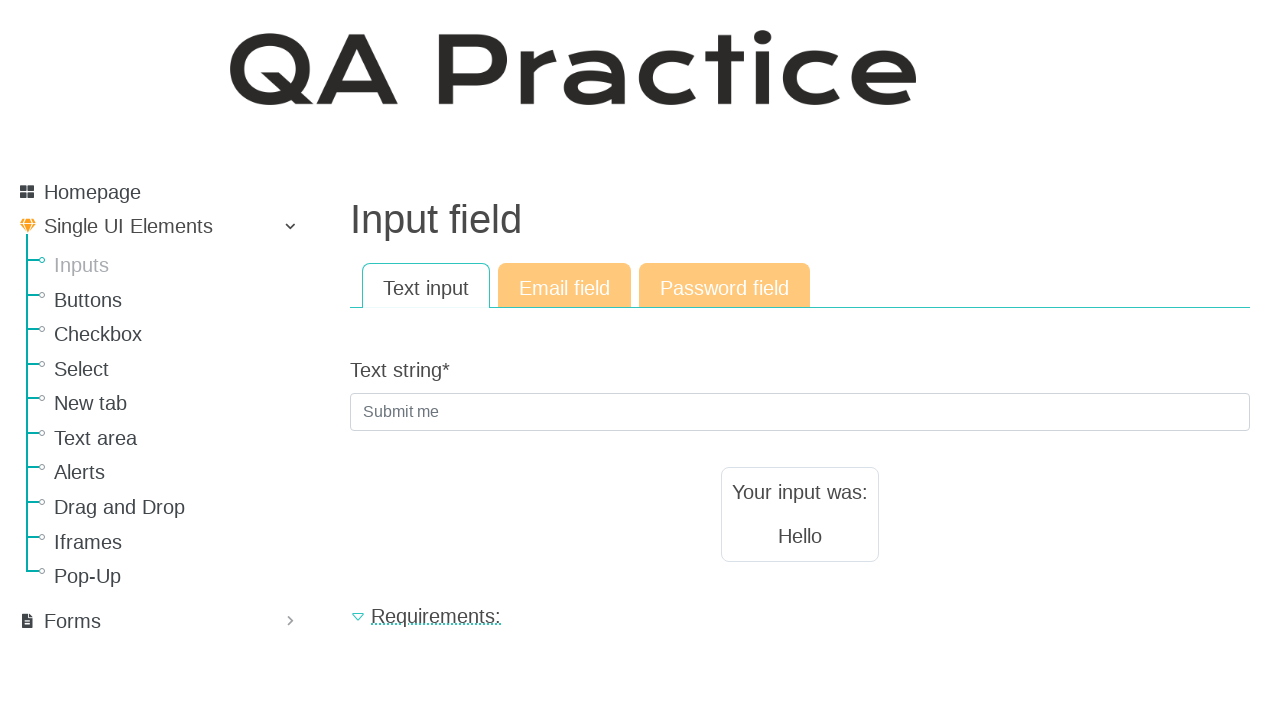

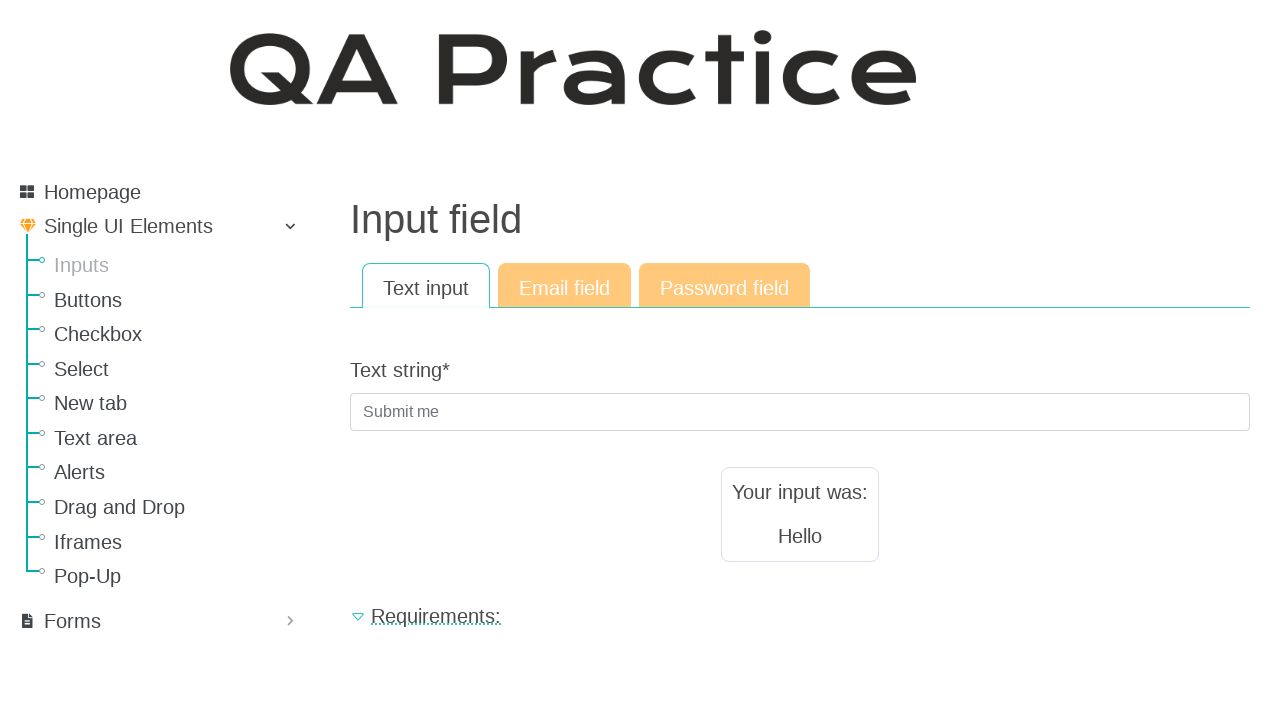